Navigates through links to TestSide5 page and verifies that an image element exists but has not loaded (naturalHeight of 0, indicating a broken or missing image).

Starting URL: https://teserat.github.io/welcome/

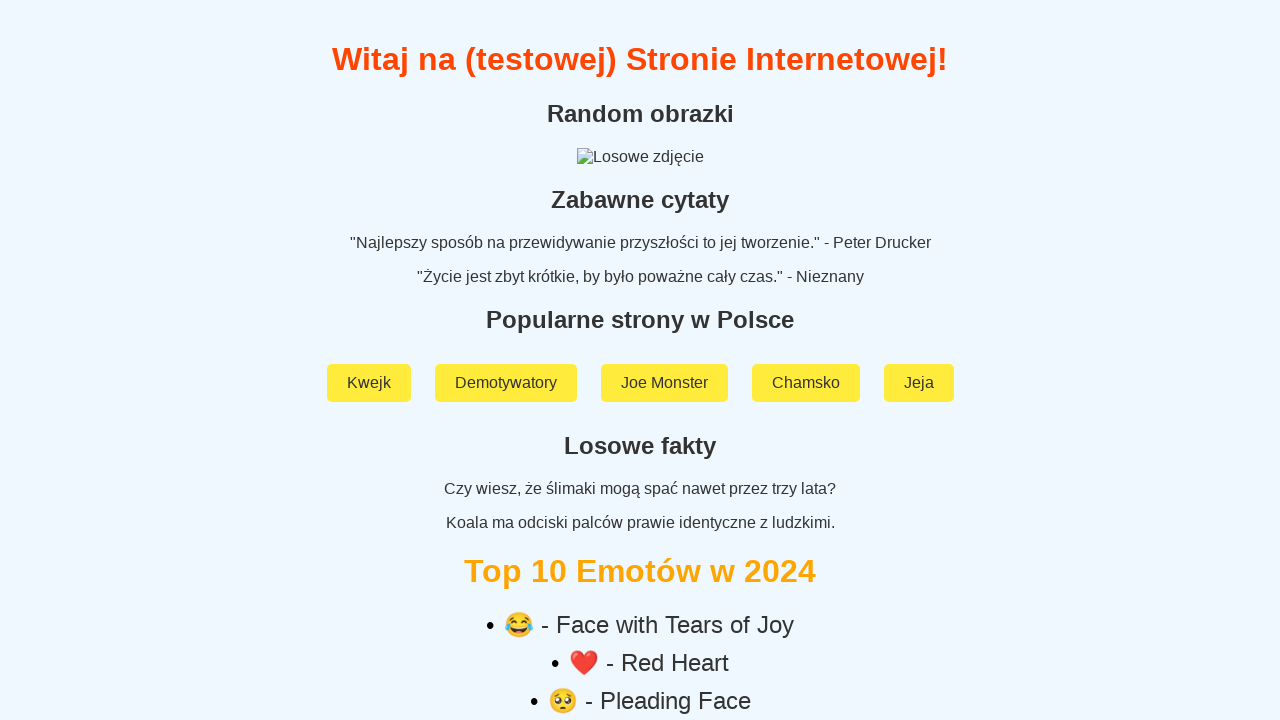

Clicked on 'Rozchodniak' link at (640, 592) on text=Rozchodniak
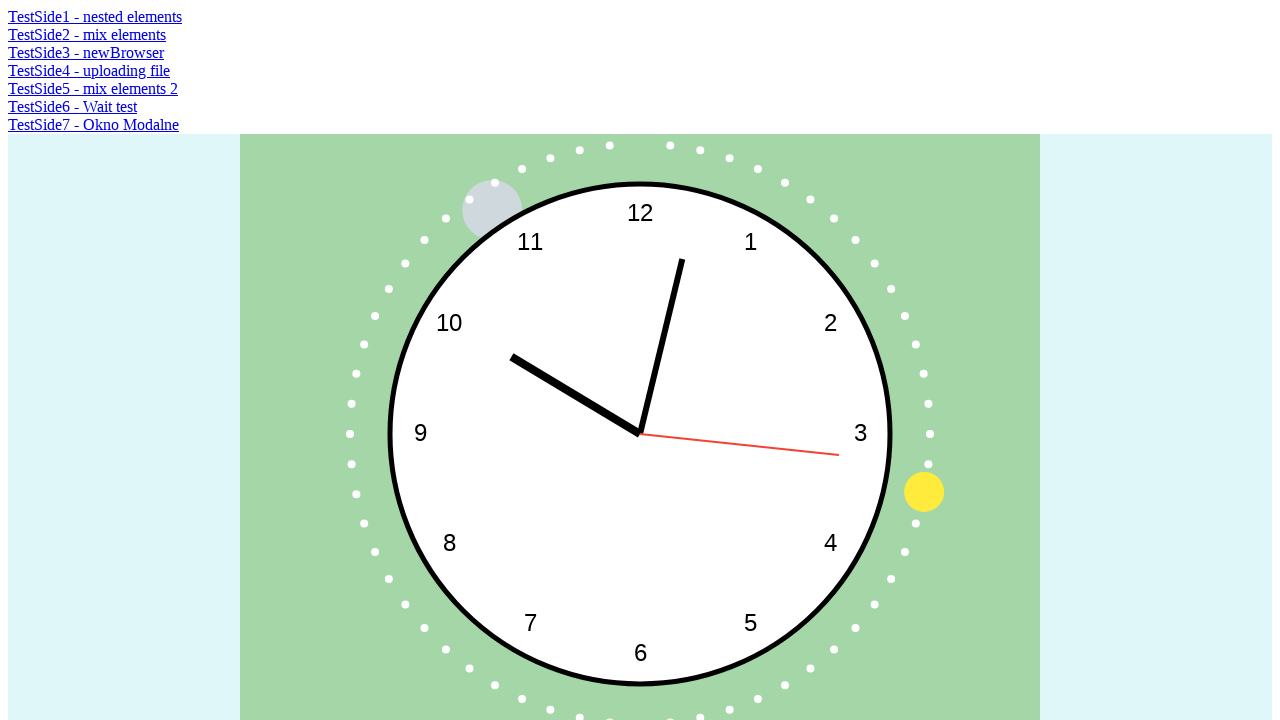

Clicked on 'TestSide5 - mix elements 2' link to navigate to TestSide5 page at (93, 88) on text=TestSide5 - mix elements 2
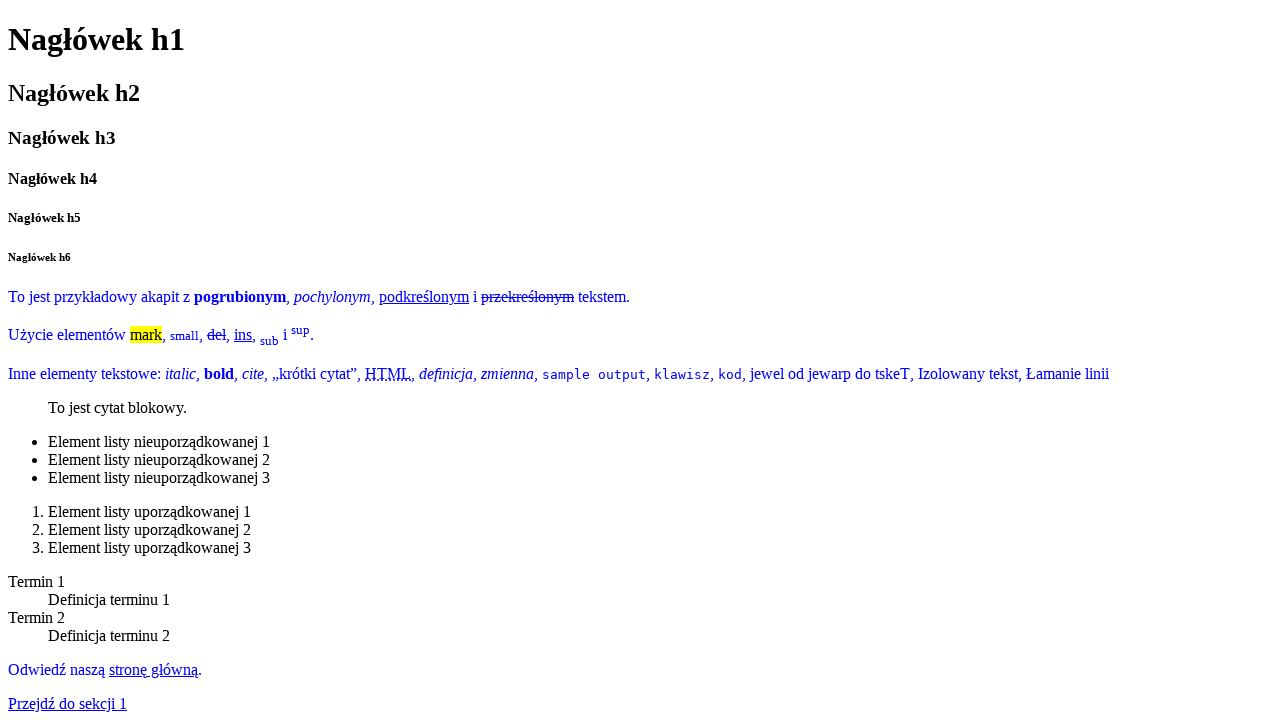

Image element located and waited for visibility
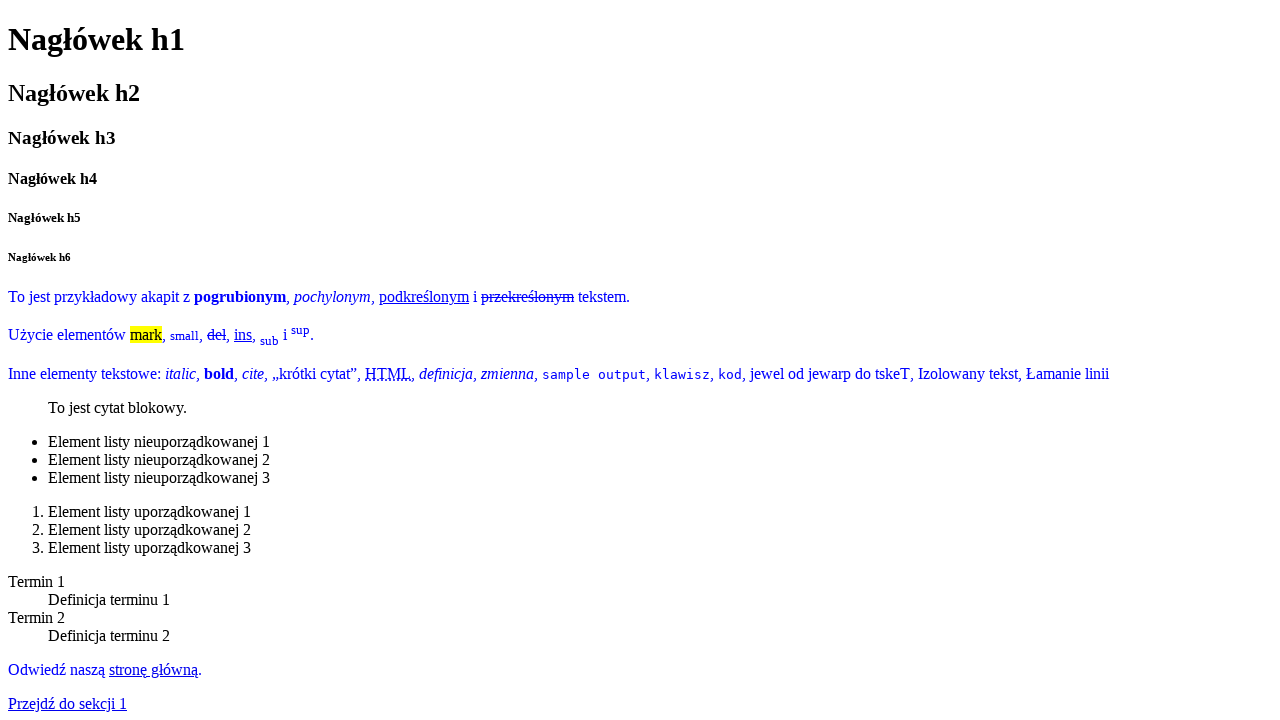

Retrieved naturalHeight property from image element
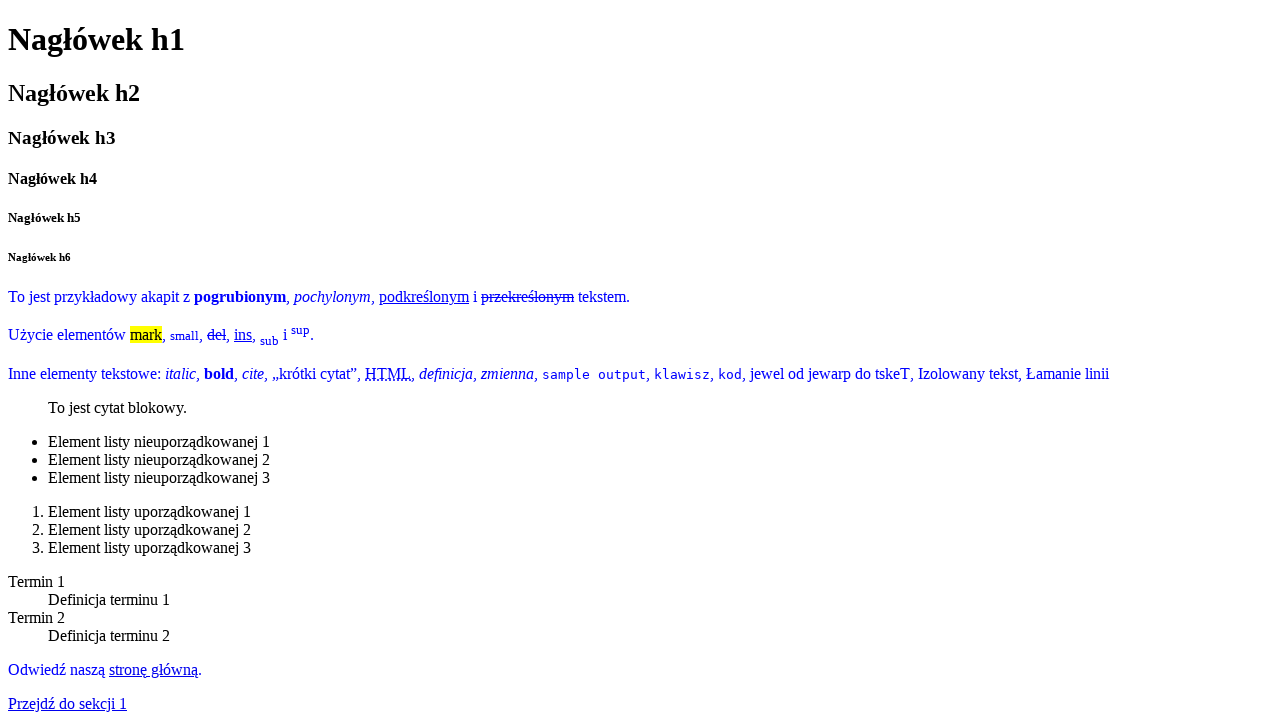

Verified that image has not loaded (naturalHeight = 0, indicating broken or missing image)
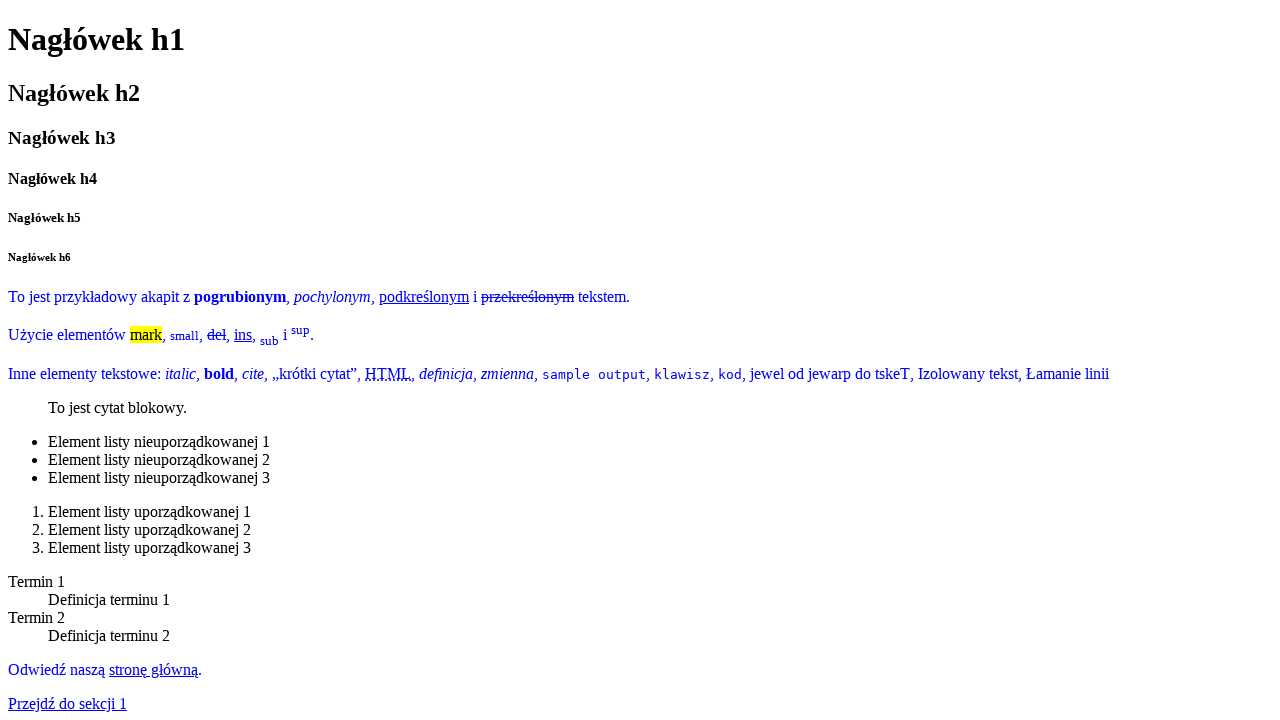

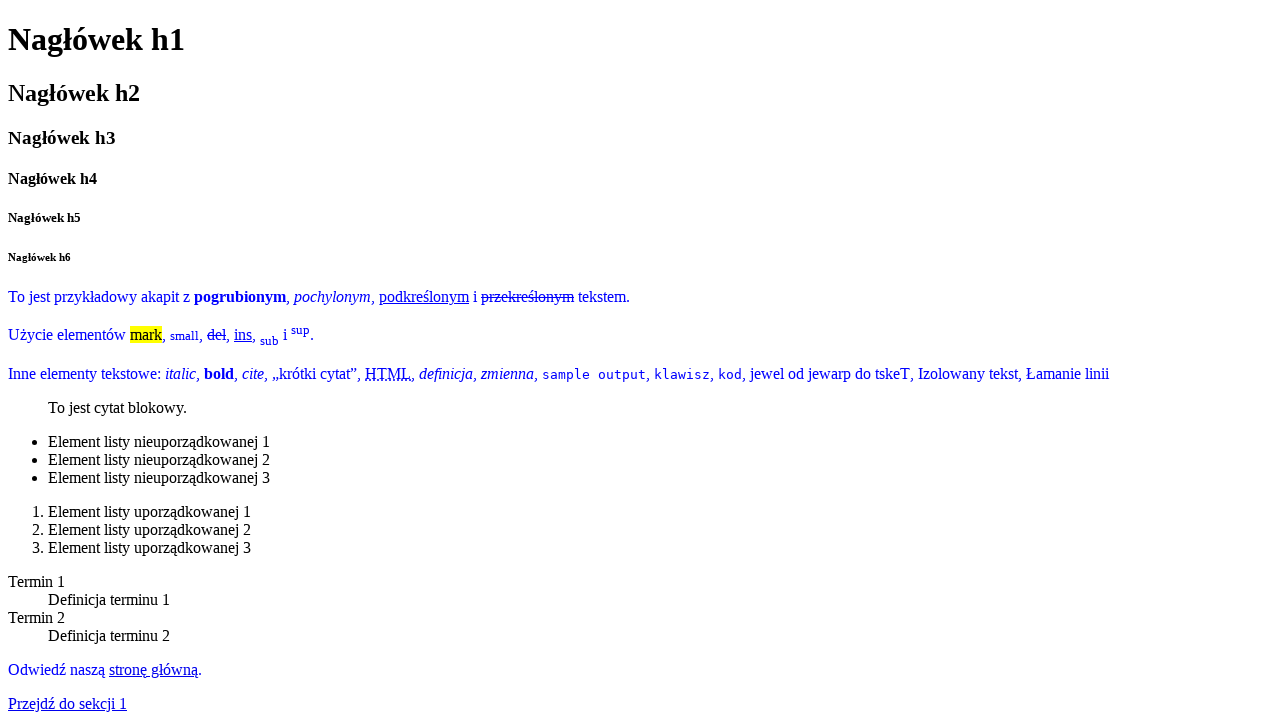